Navigates to Browse Languages and verifies the table column headers for Language and Author

Starting URL: https://www.99-bottles-of-beer.net/

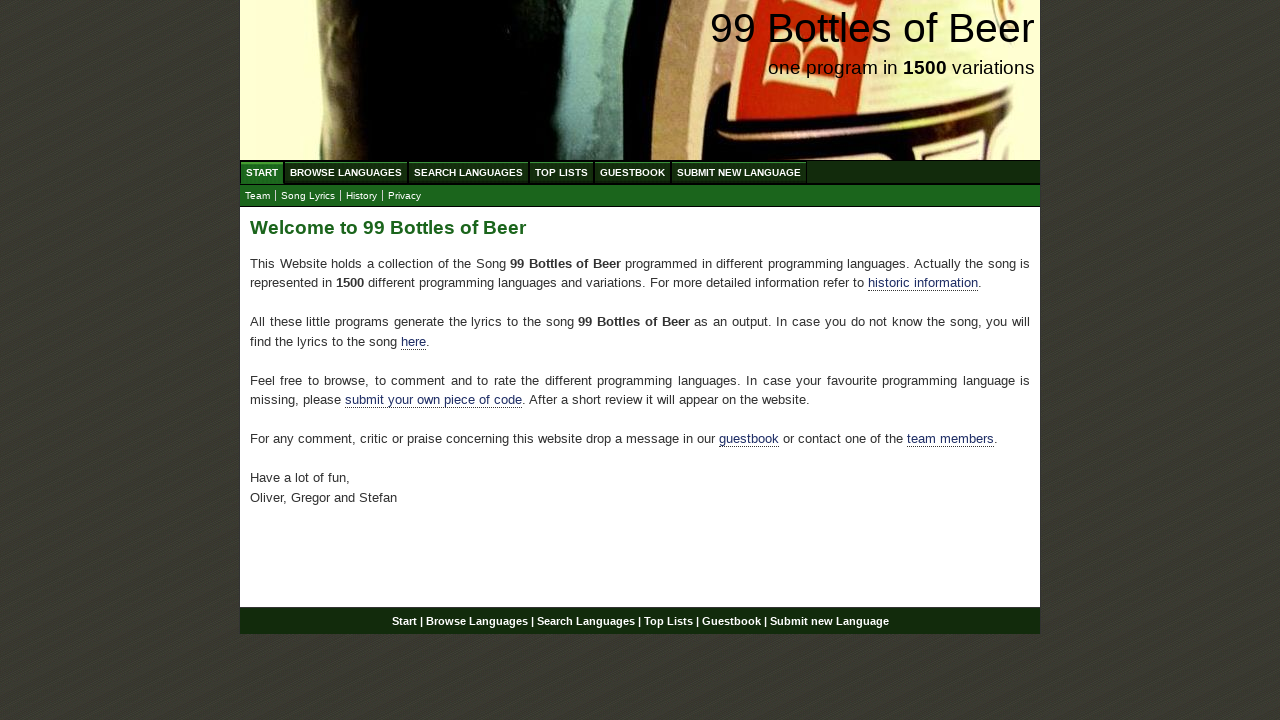

Clicked Browse Languages menu item at (346, 172) on xpath=//a[@href='/abc.html']
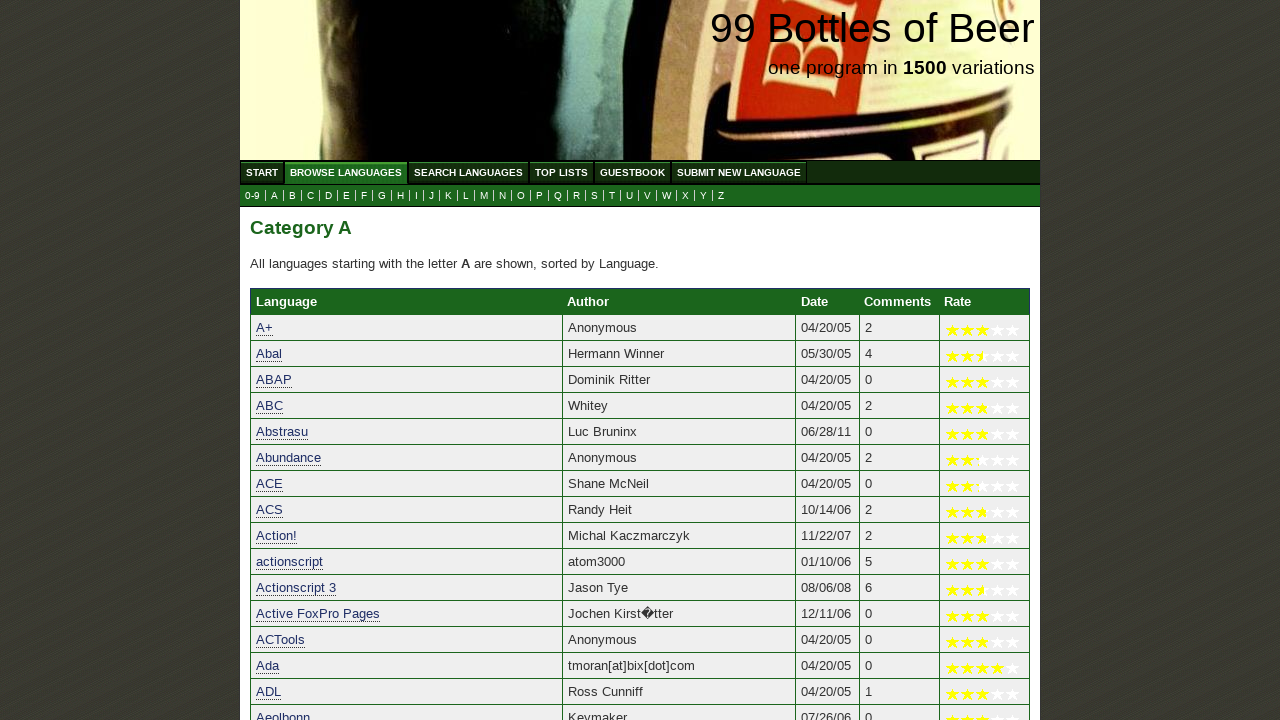

Located first column header (40% width)
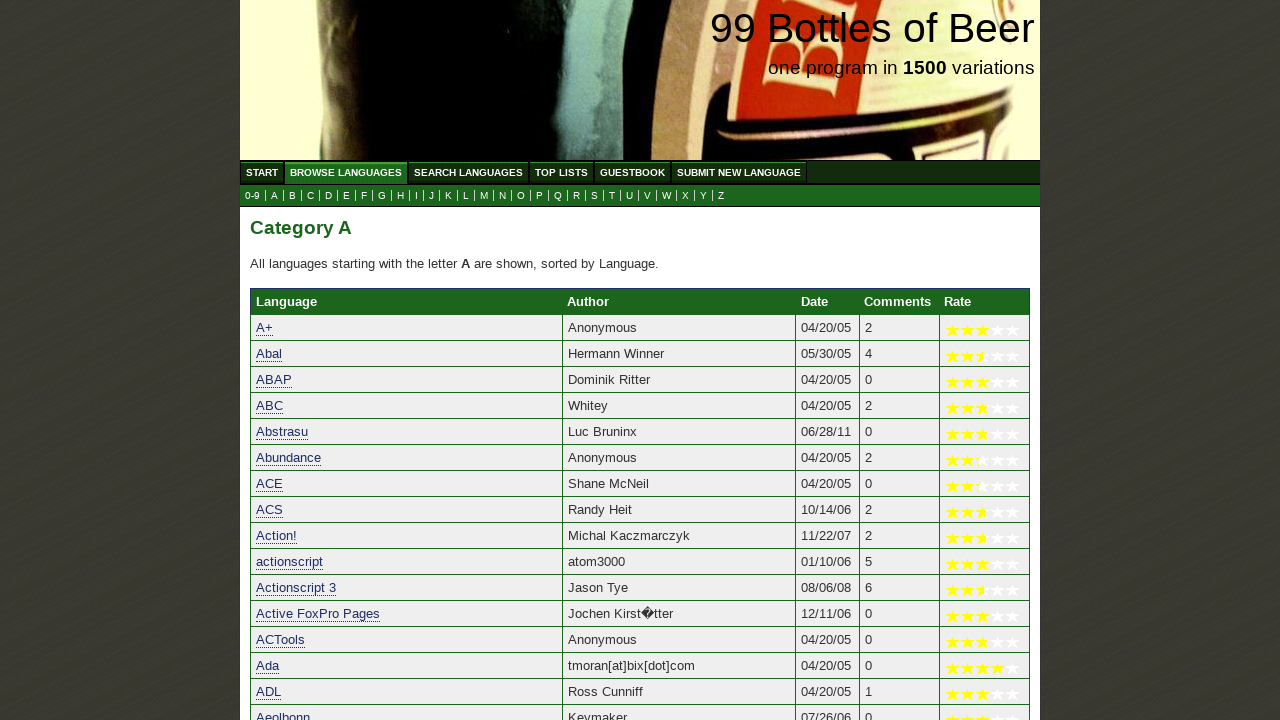

Located second column header (30% width)
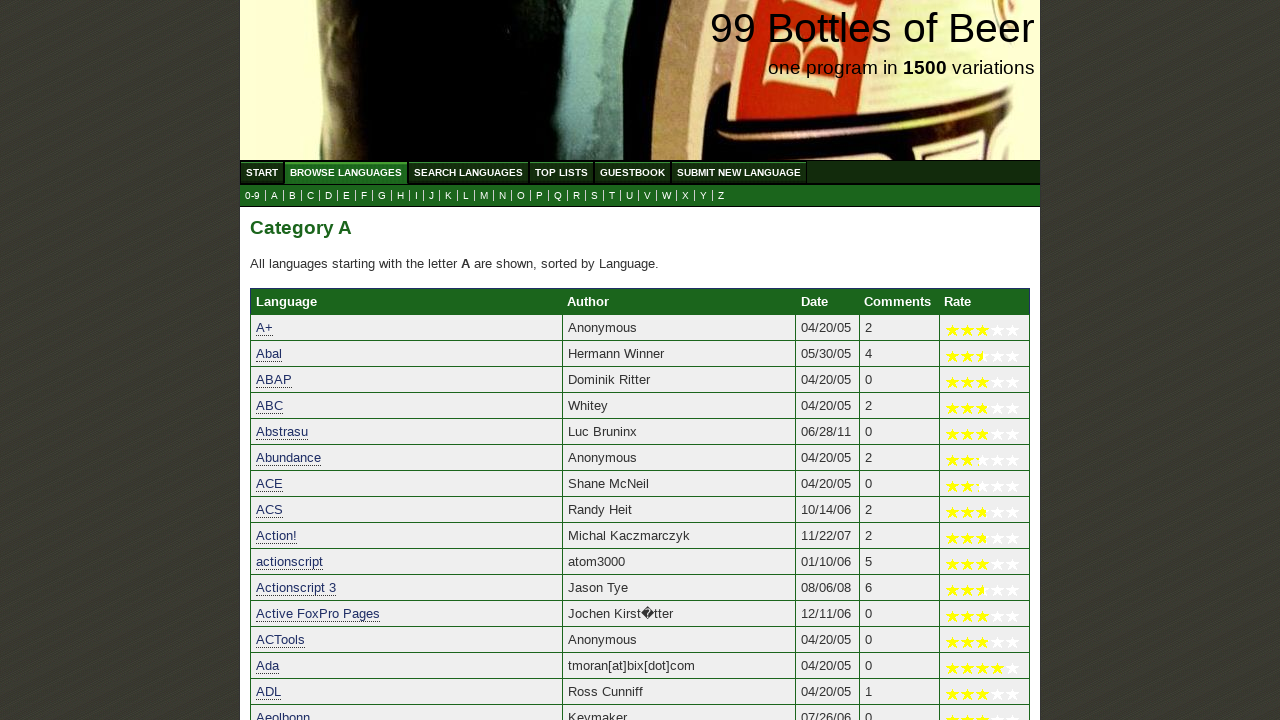

Verified first column header contains 'Language'
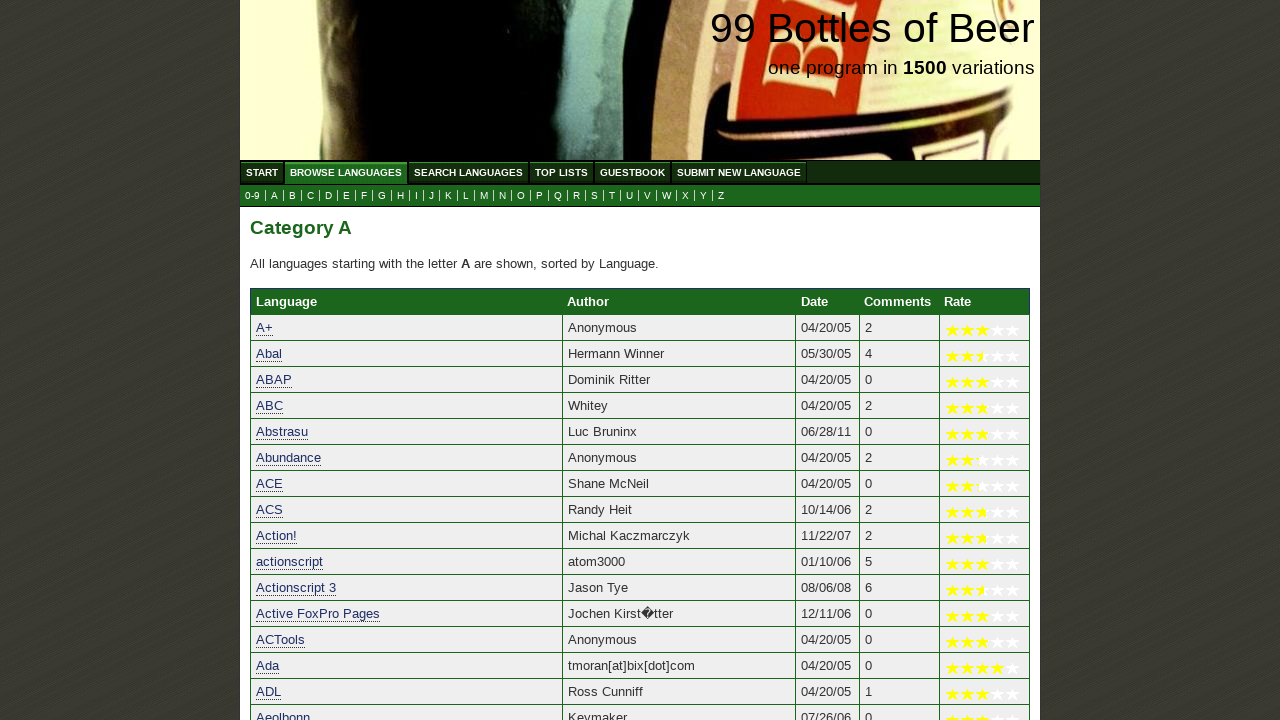

Verified second column header contains 'Author'
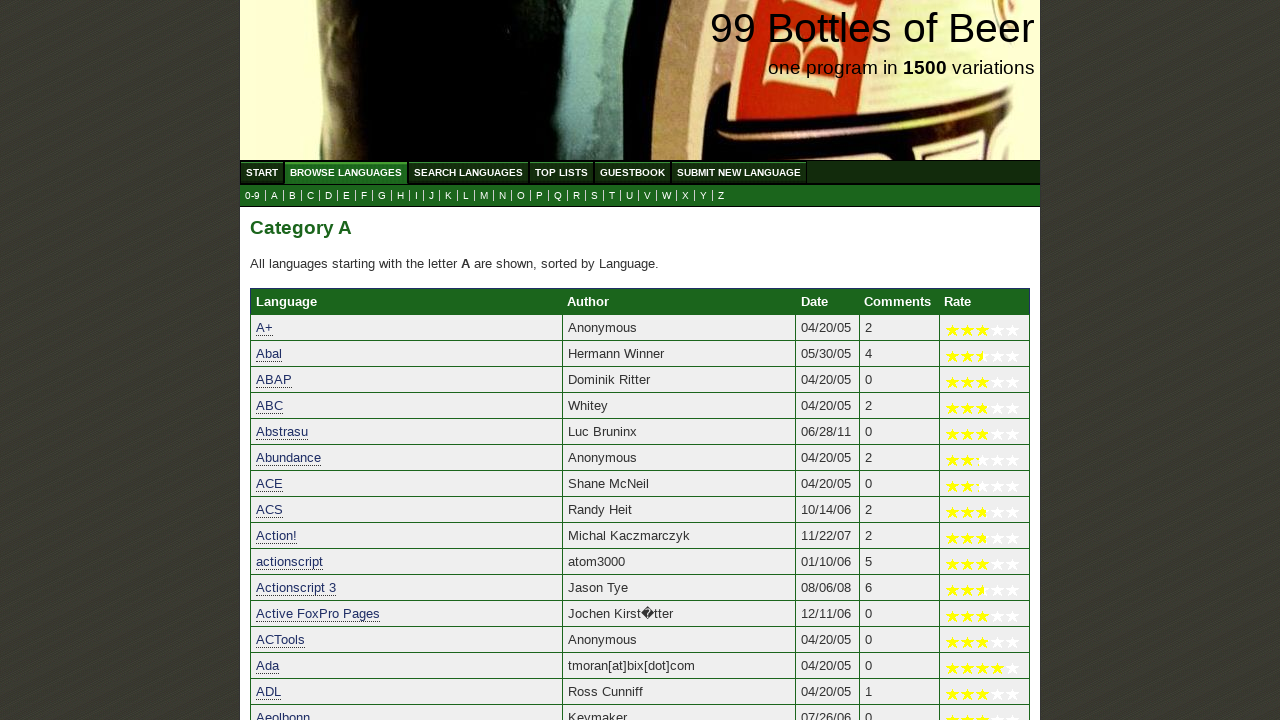

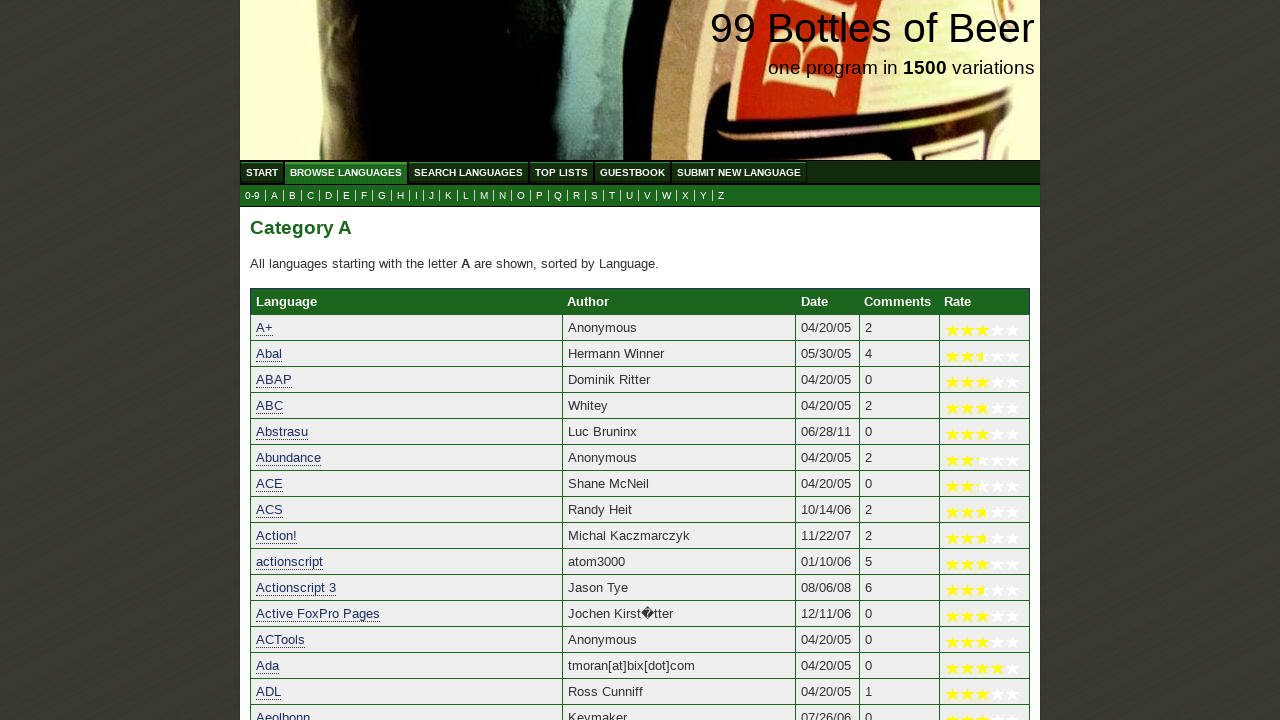